Tests A/B test opt-out by visiting the page, verifying it shows an A/B test variant, then adding an opt-out cookie, refreshing, and verifying the page shows "No A/B Test"

Starting URL: http://the-internet.herokuapp.com/abtest

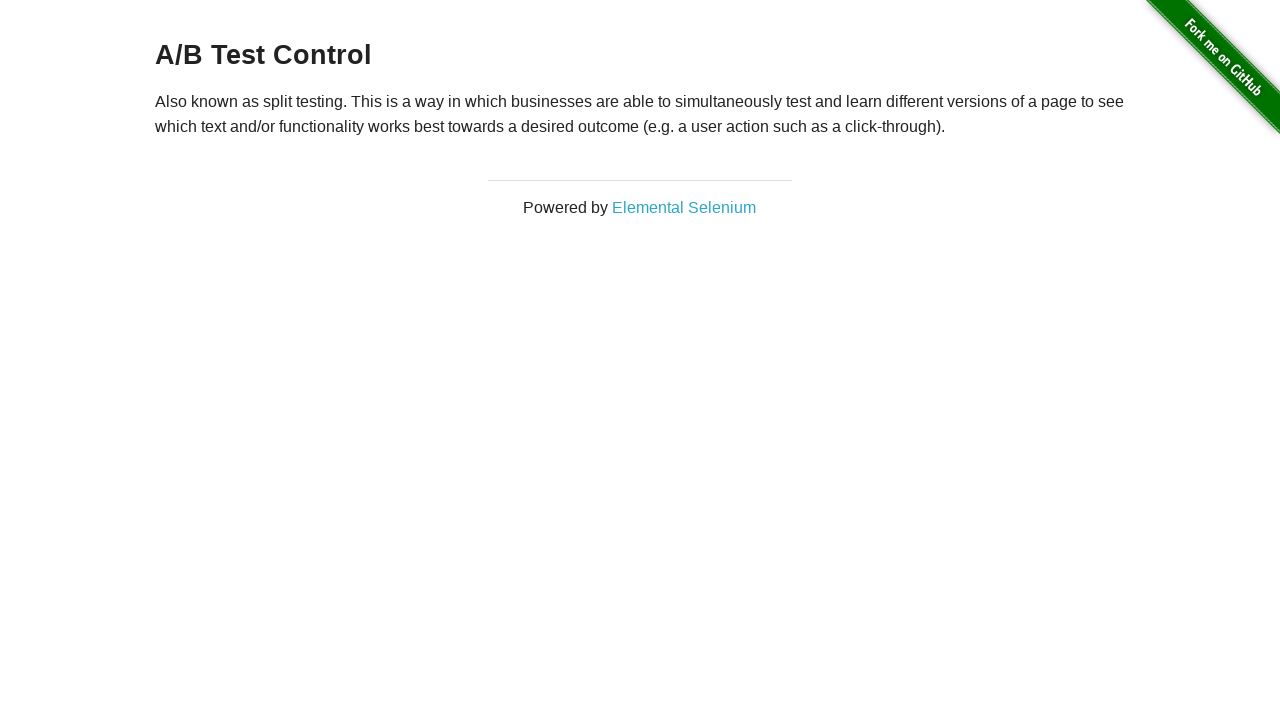

Waited for h3 heading to load on A/B test page
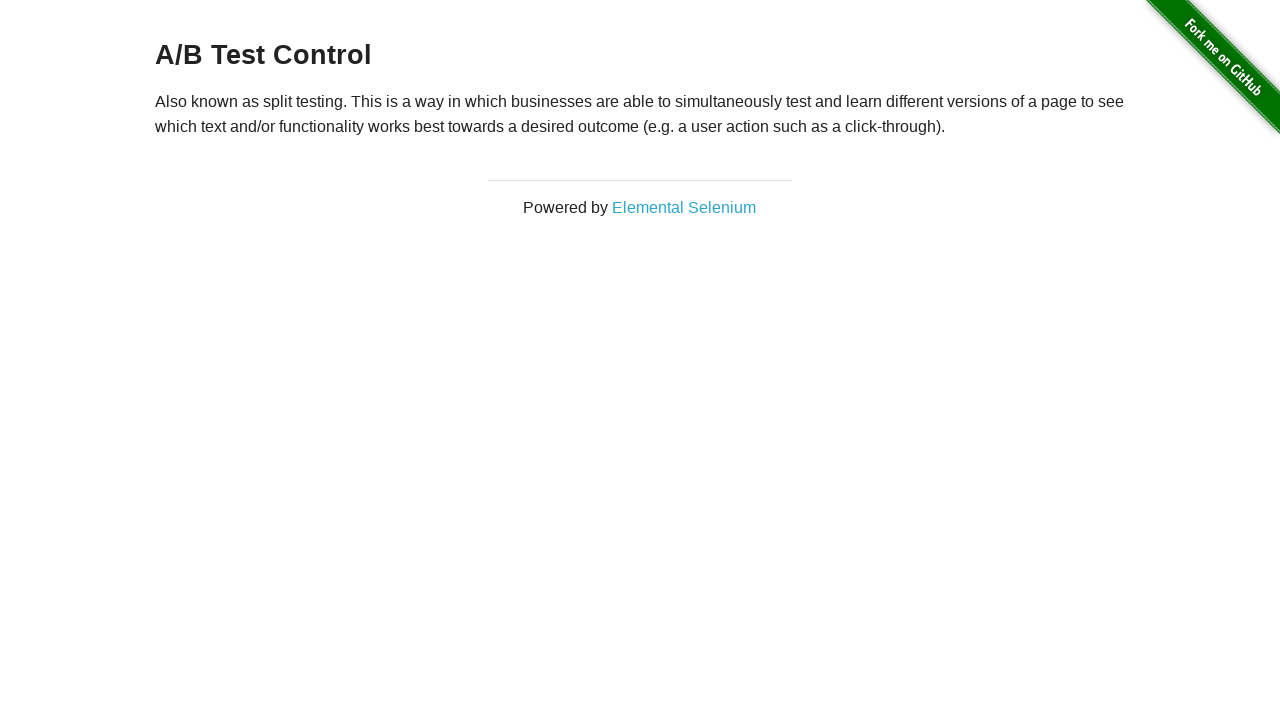

Retrieved initial heading text from page
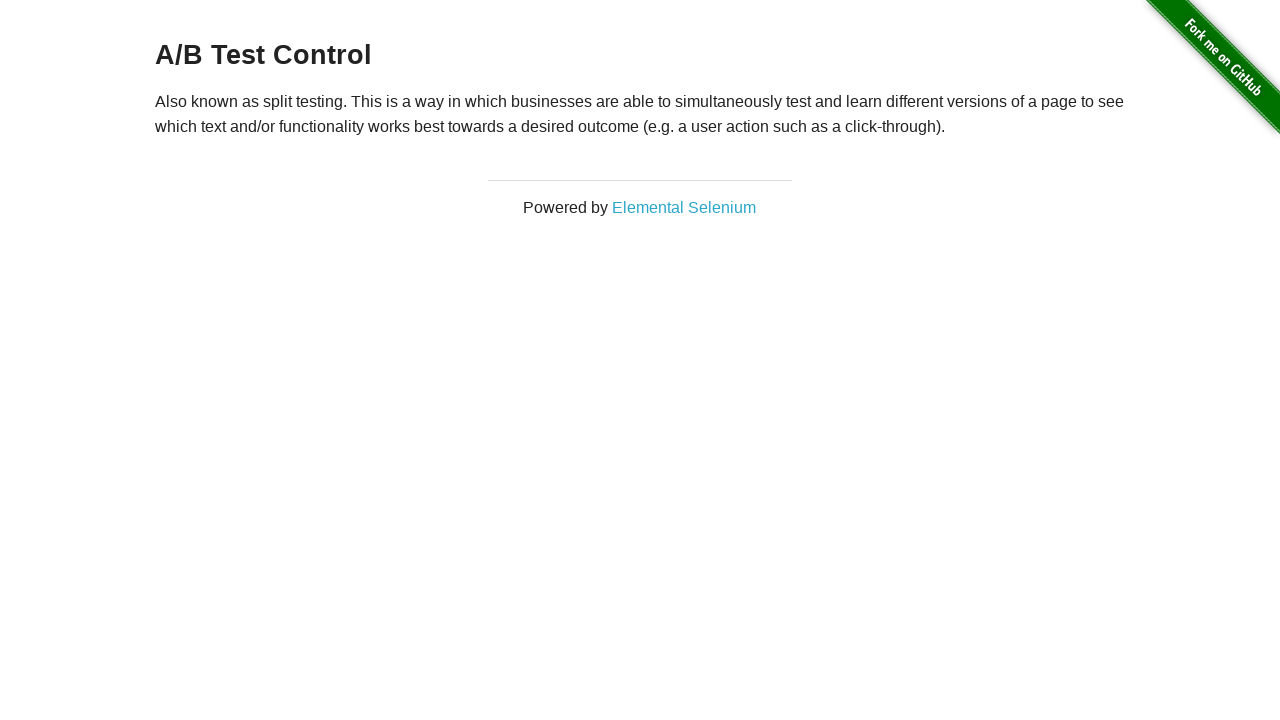

Verified initial heading starts with 'A/B Test'
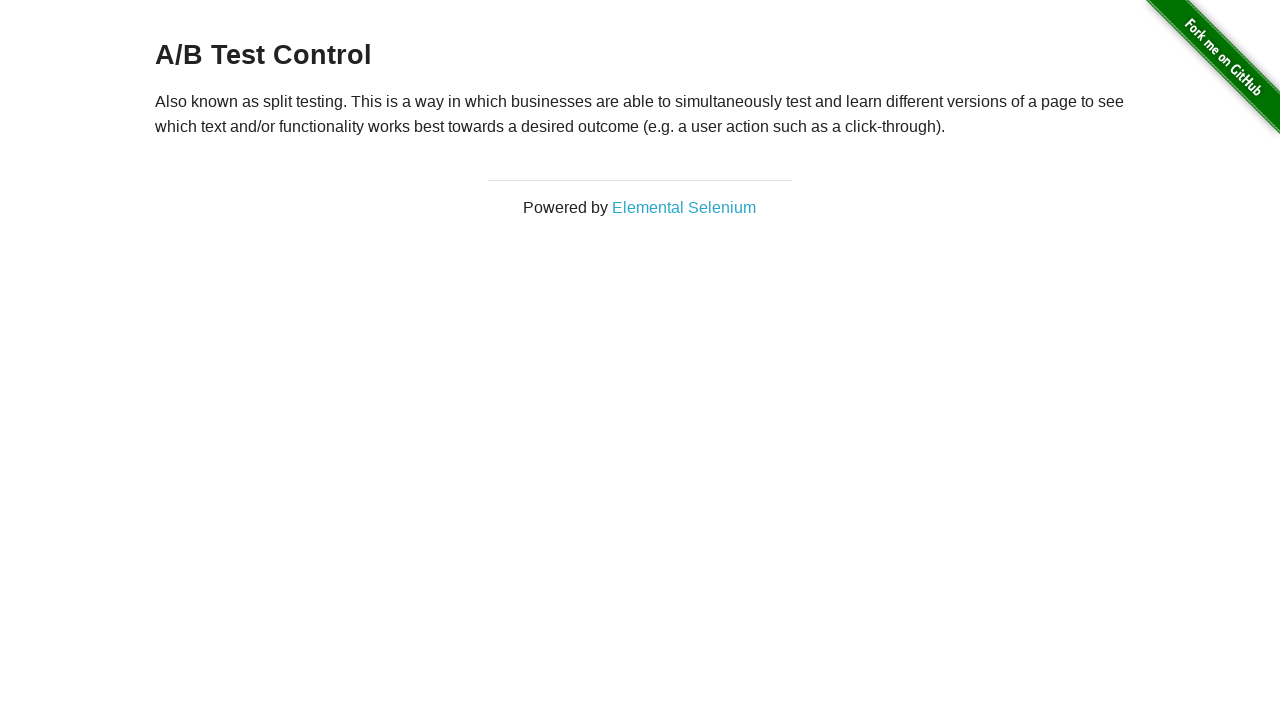

Added optimizelyOptOut cookie to context
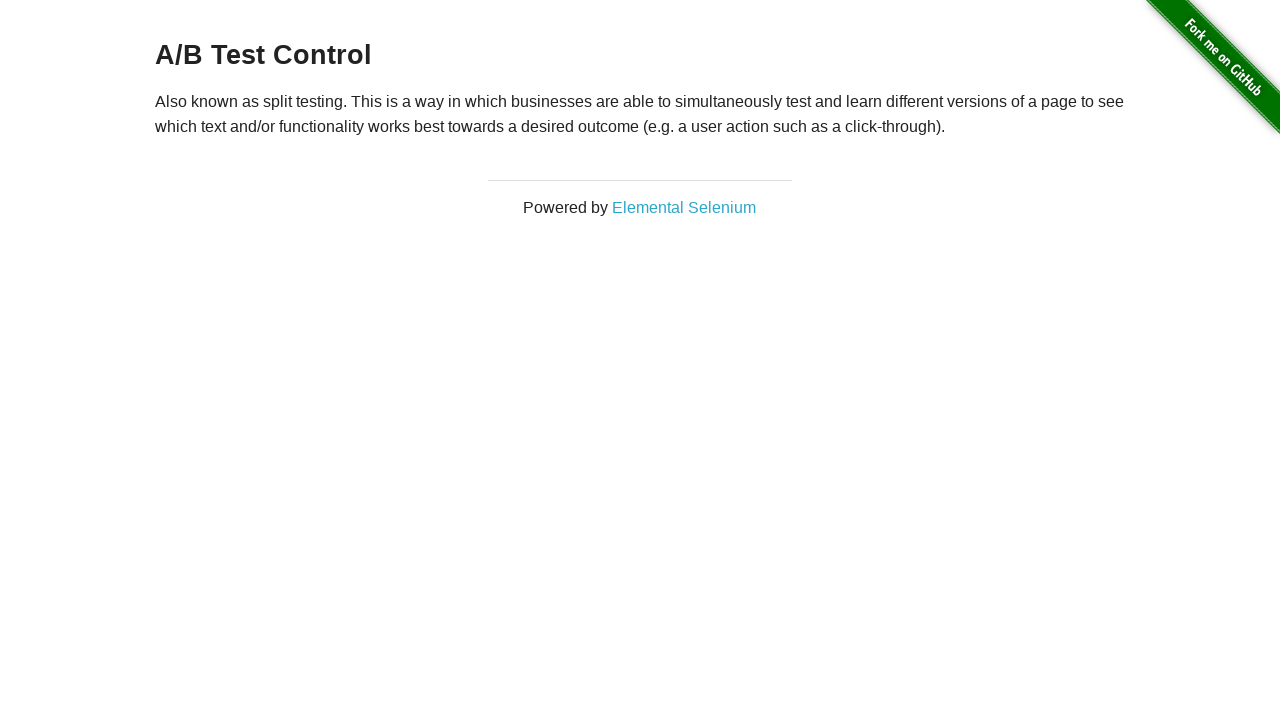

Reloaded page after adding opt-out cookie
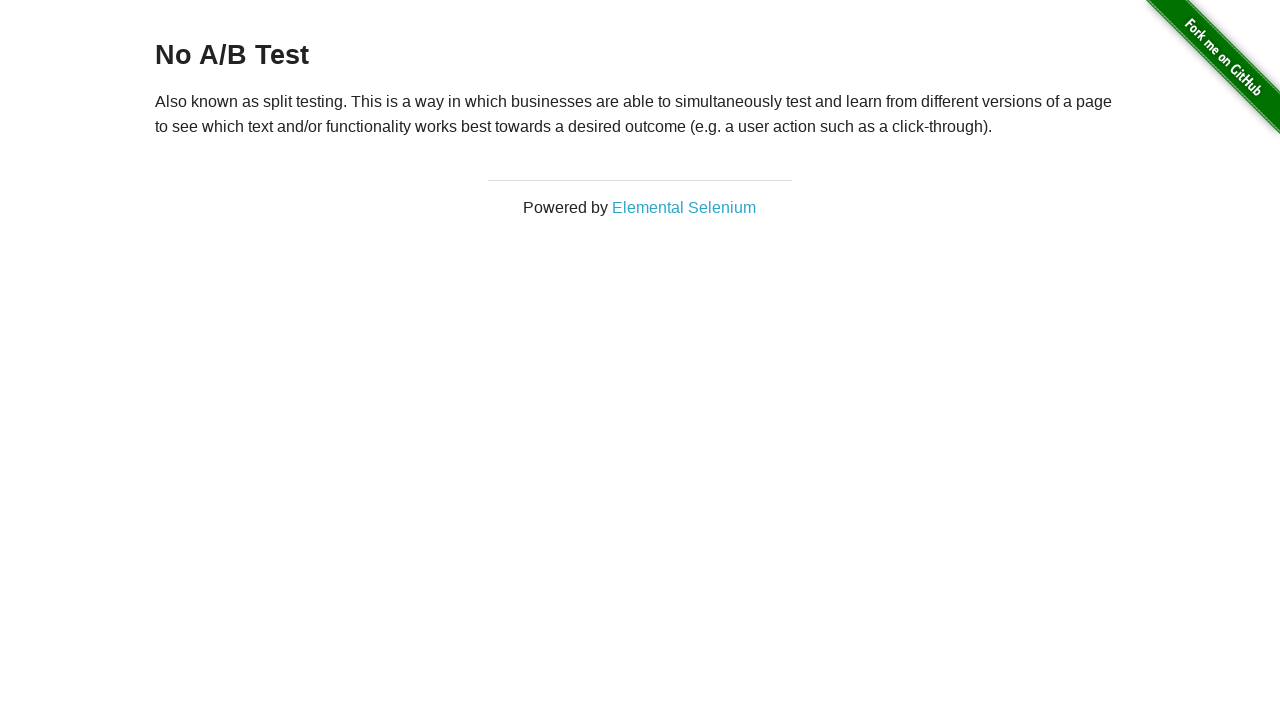

Waited for h3 heading to load after page reload
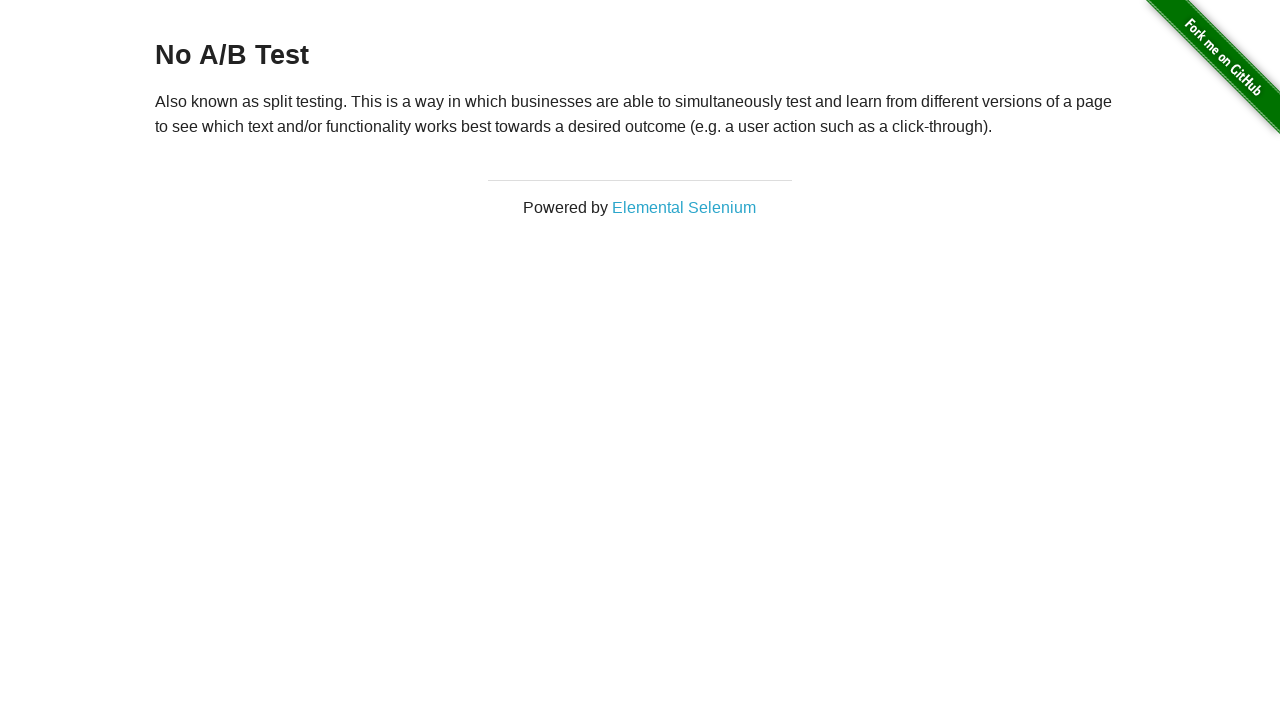

Retrieved heading text after opt-out cookie applied
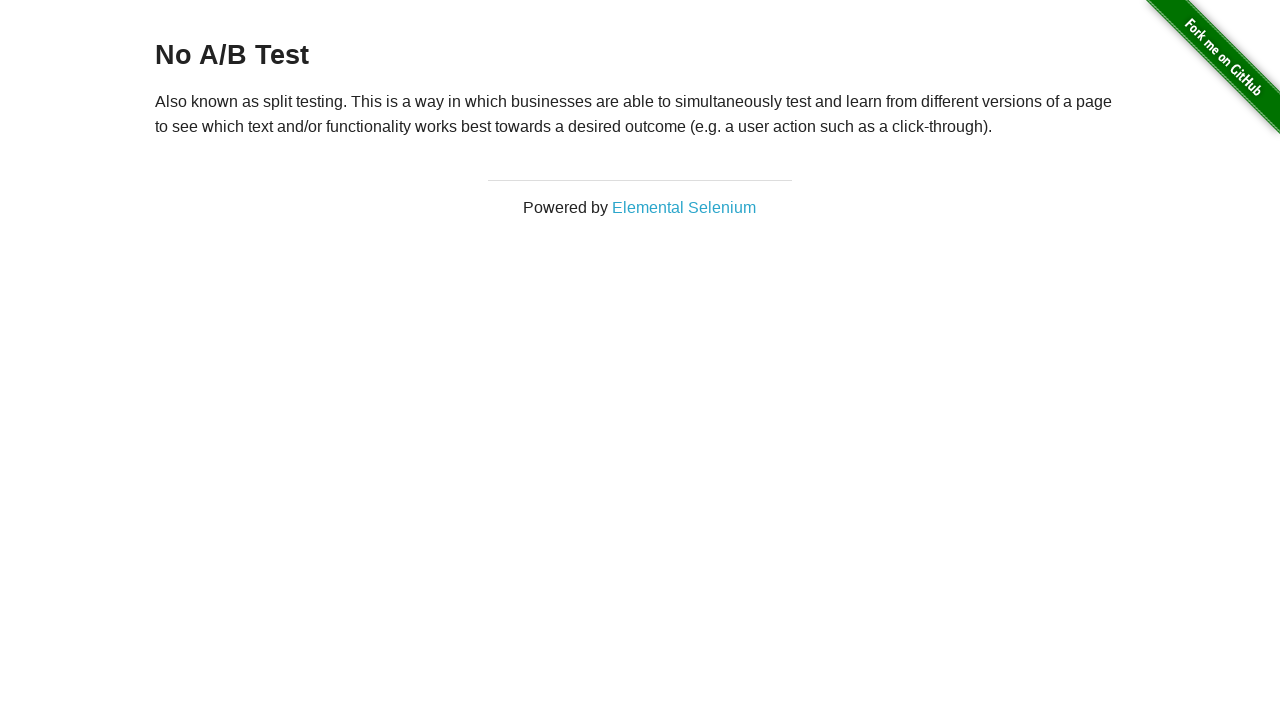

Verified heading shows 'No A/B Test' after opt-out
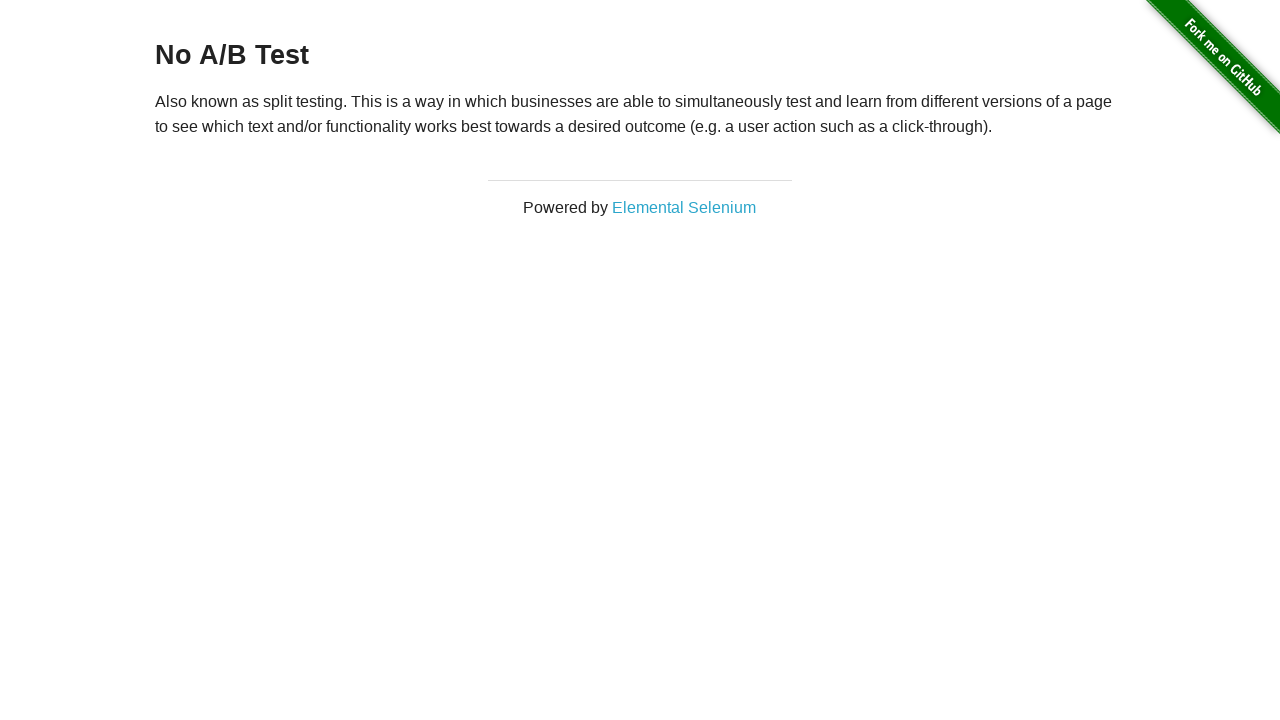

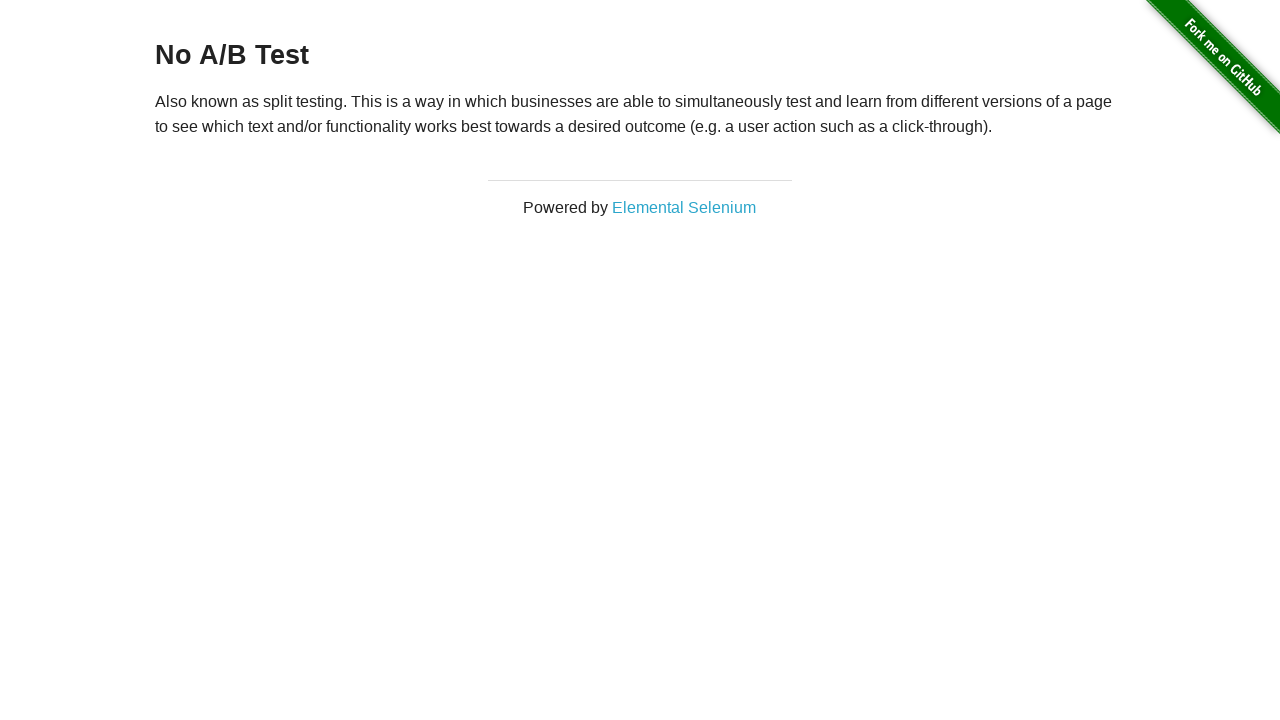